Tests multiple window handling with explicit window tracking - clicks a link to open new window, stores window references, and switches between them to verify correct titles

Starting URL: https://the-internet.herokuapp.com/windows

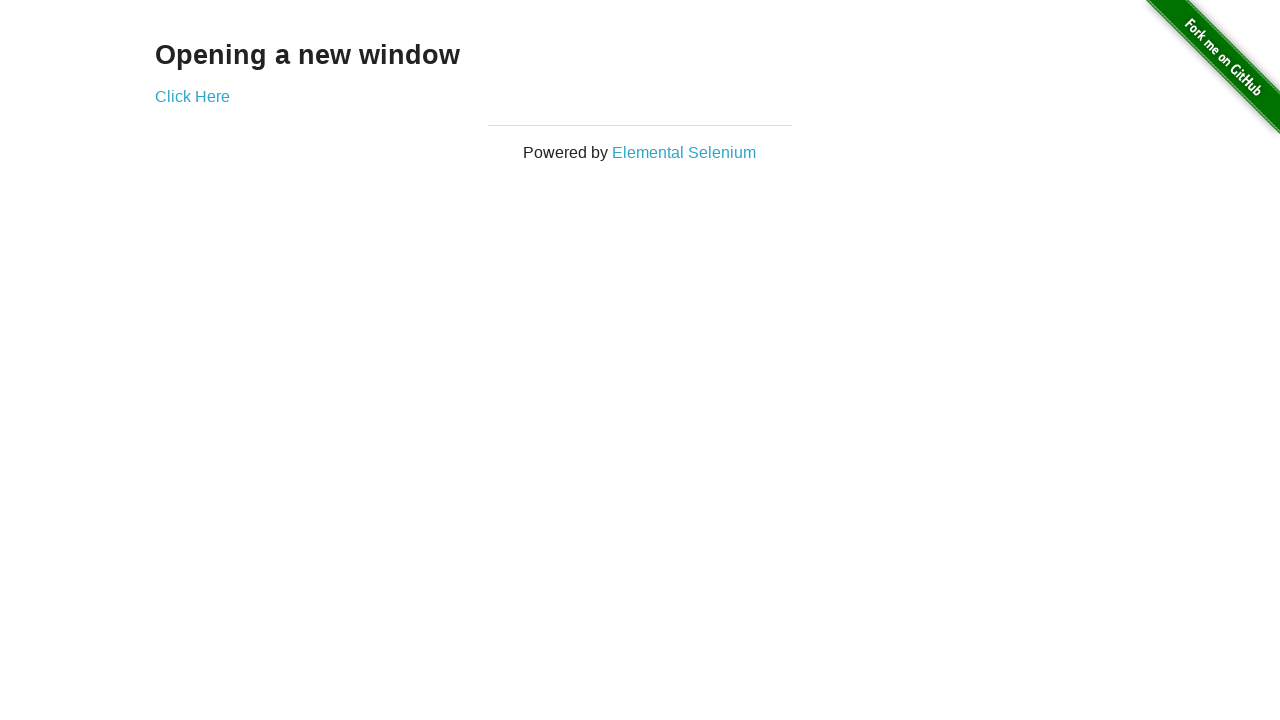

Stored reference to the first page
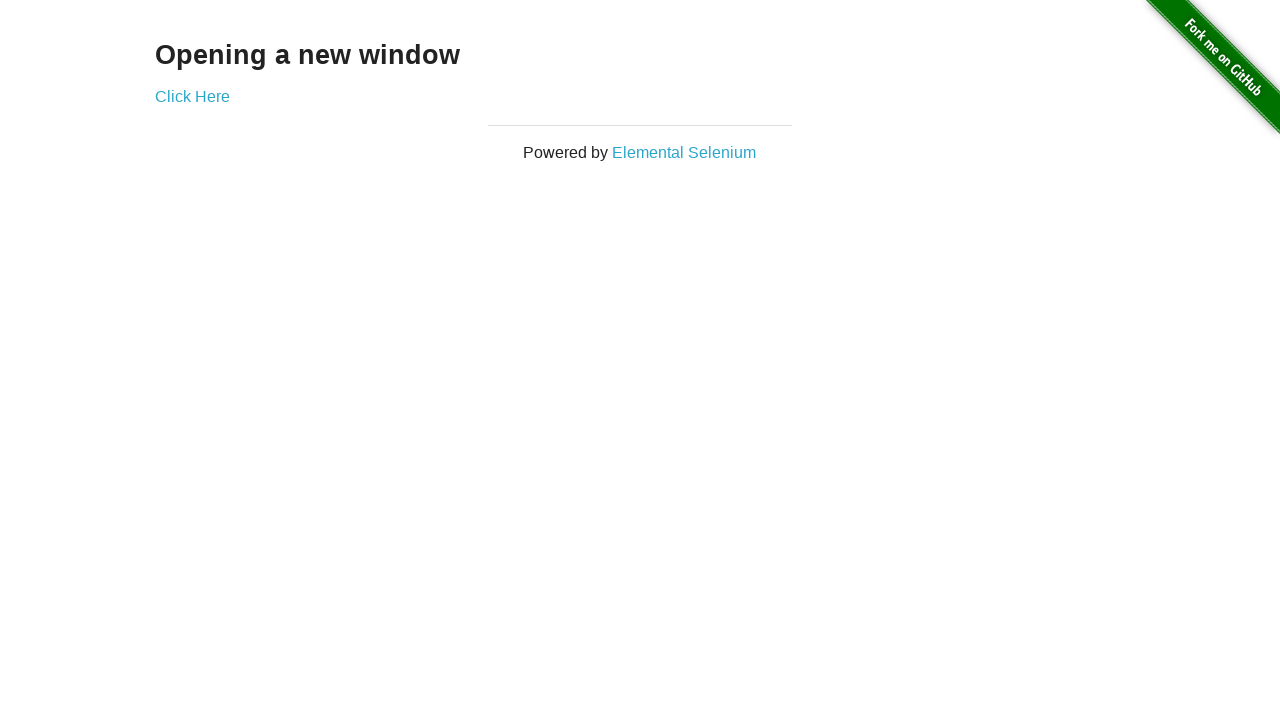

Clicked link to open new window at (192, 96) on .example a
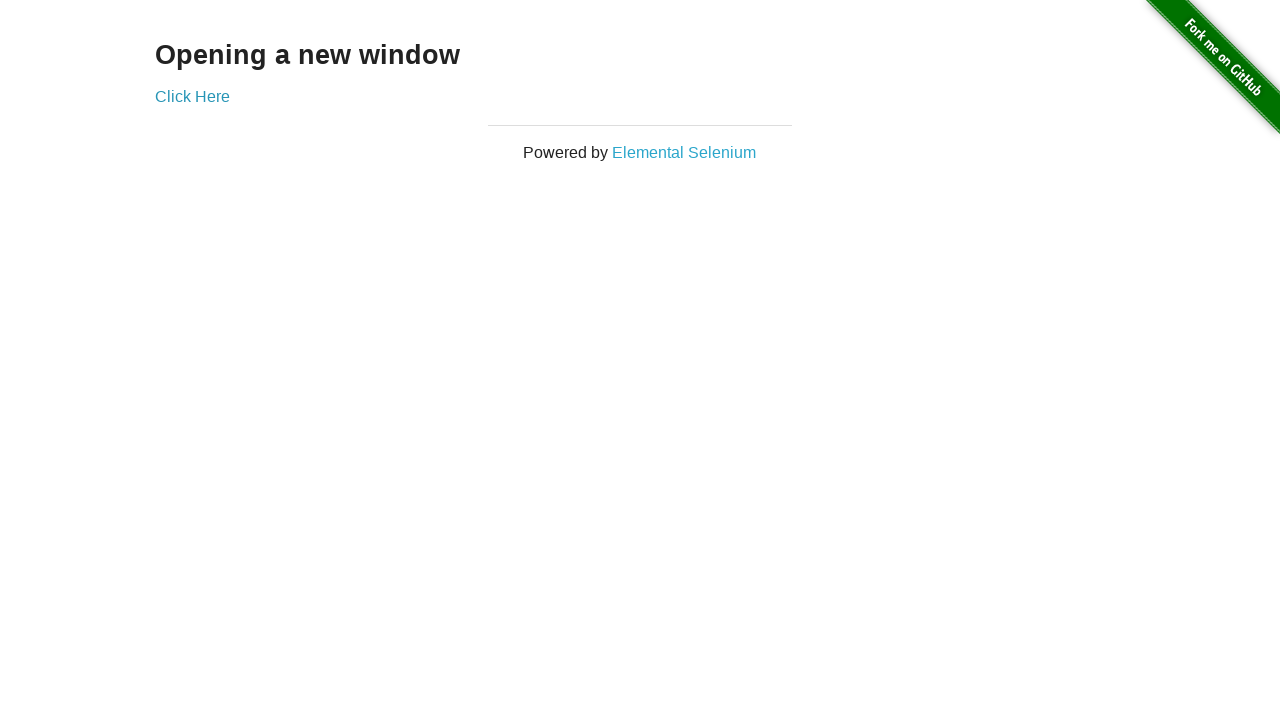

Captured reference to new window
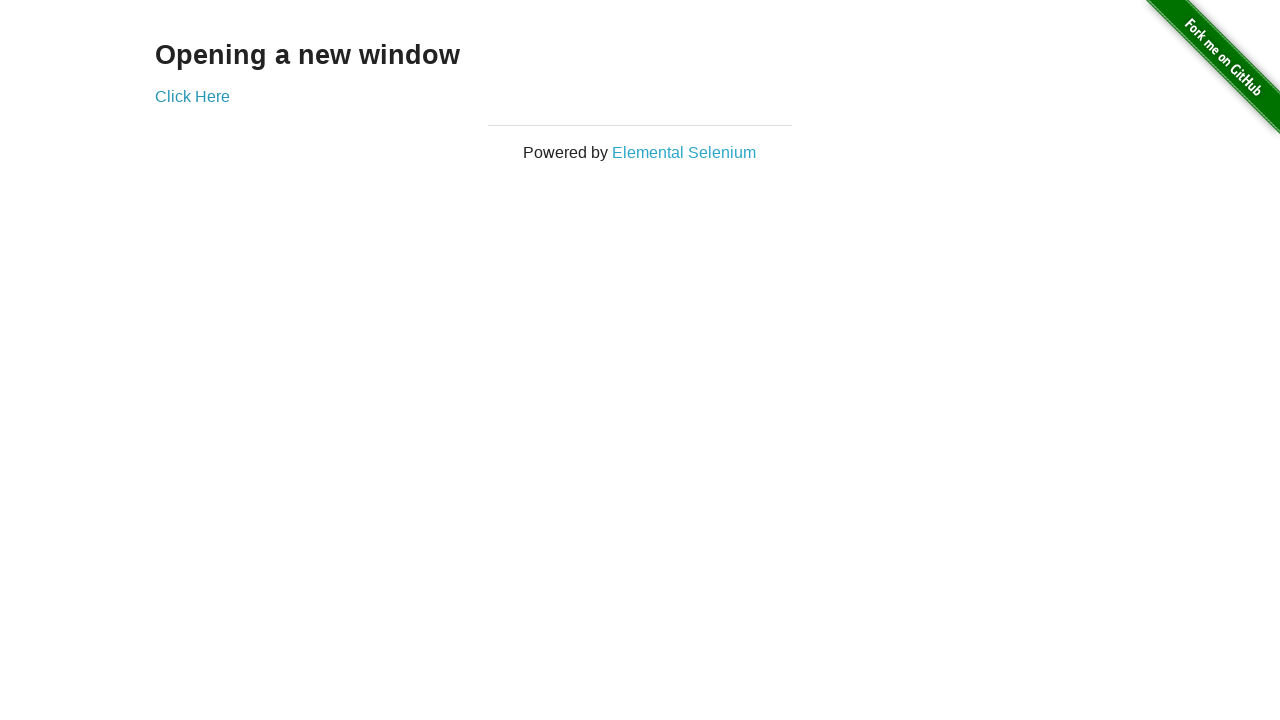

Verified first window title is 'The Internet'
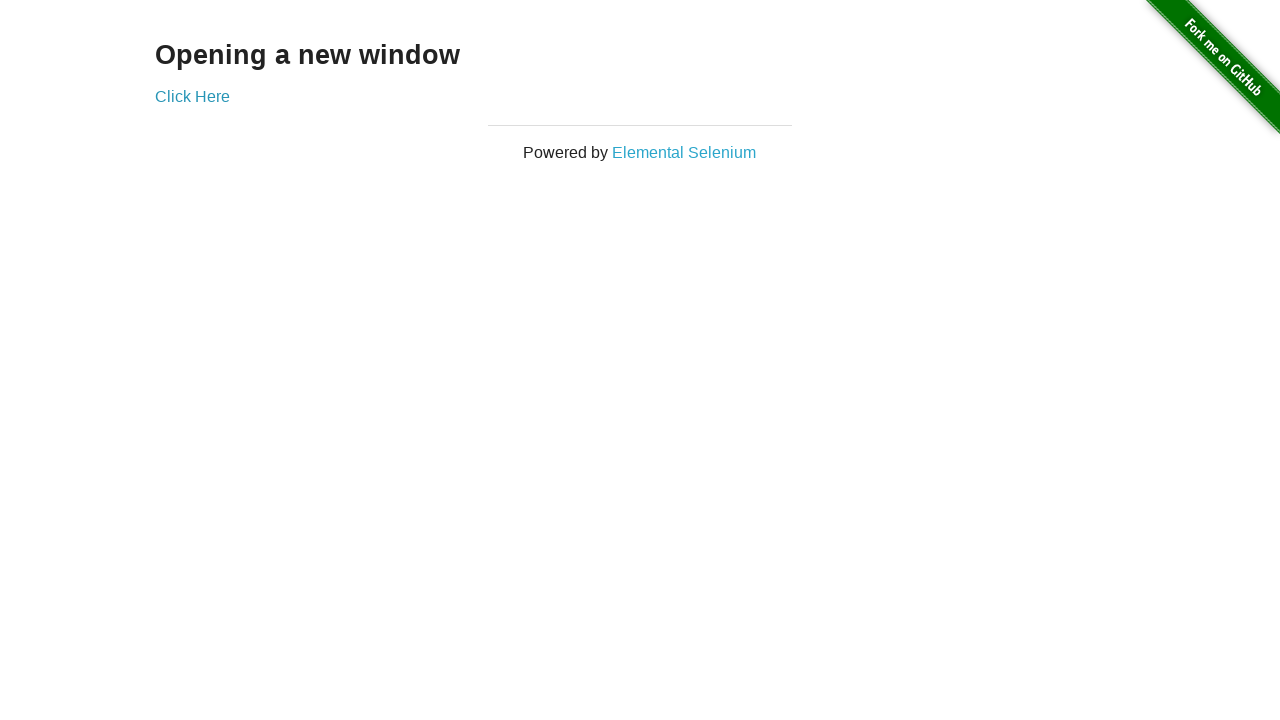

New page finished loading
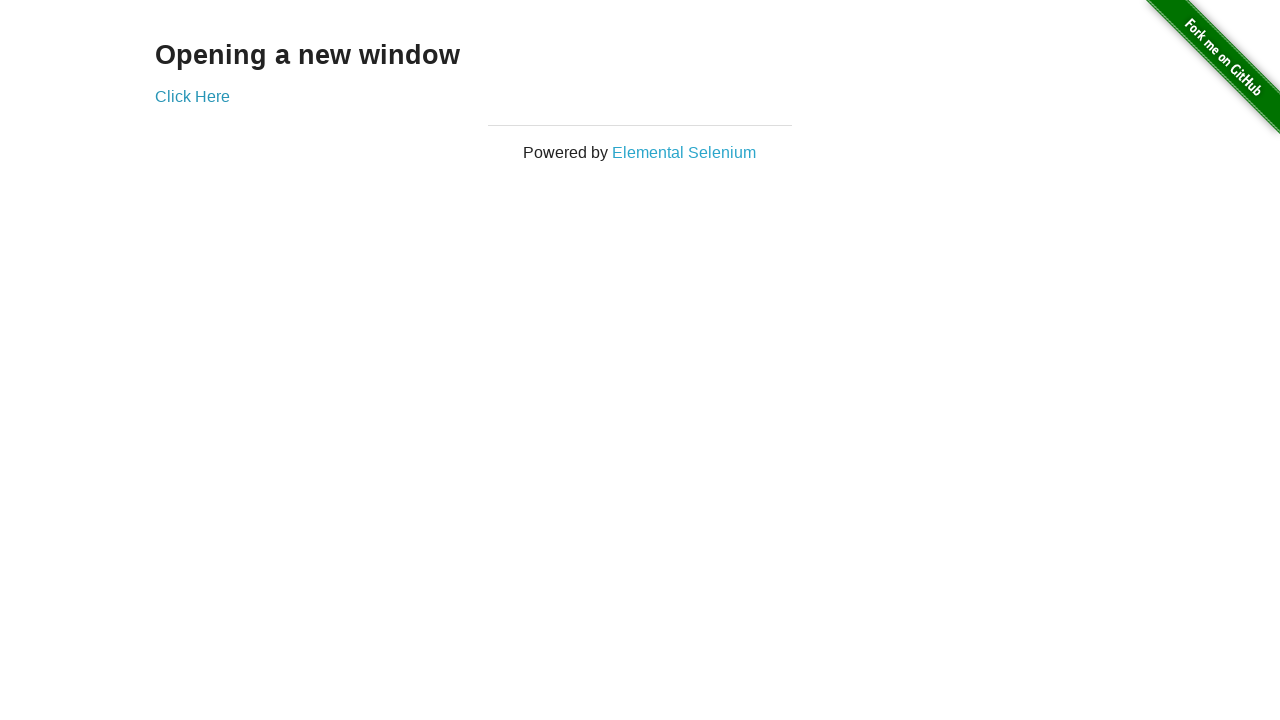

Verified new window title is 'New Window'
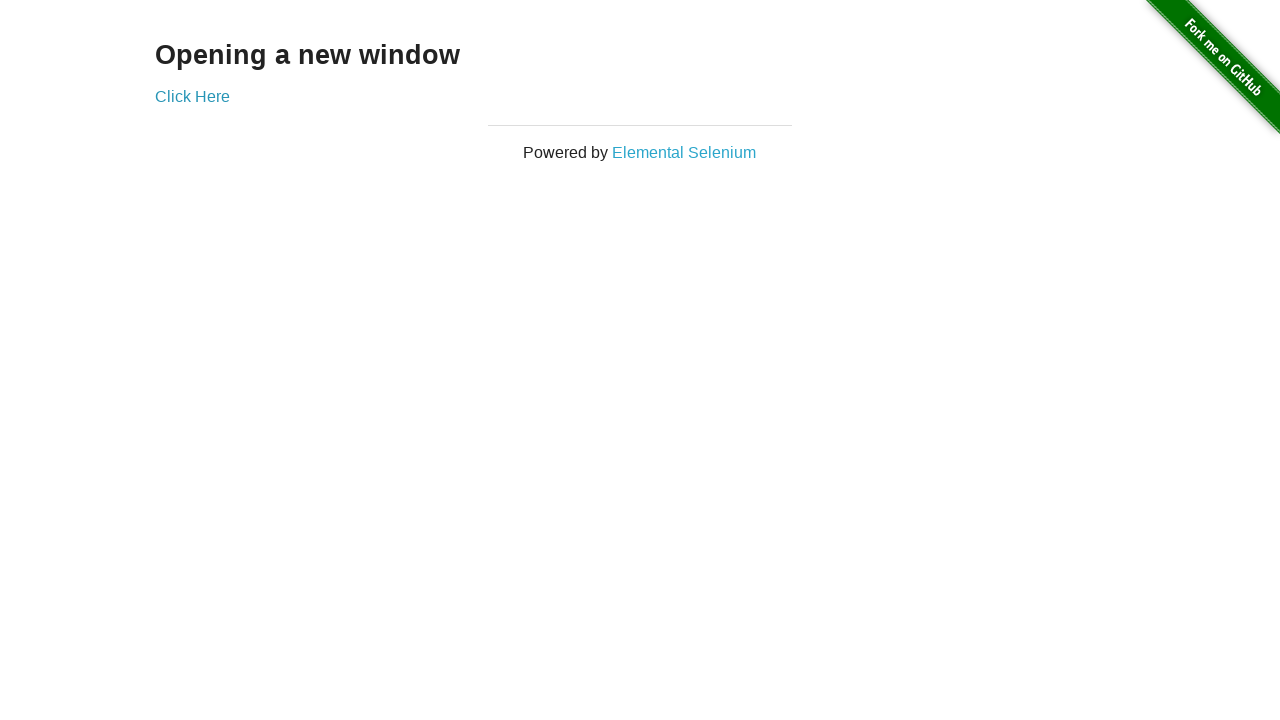

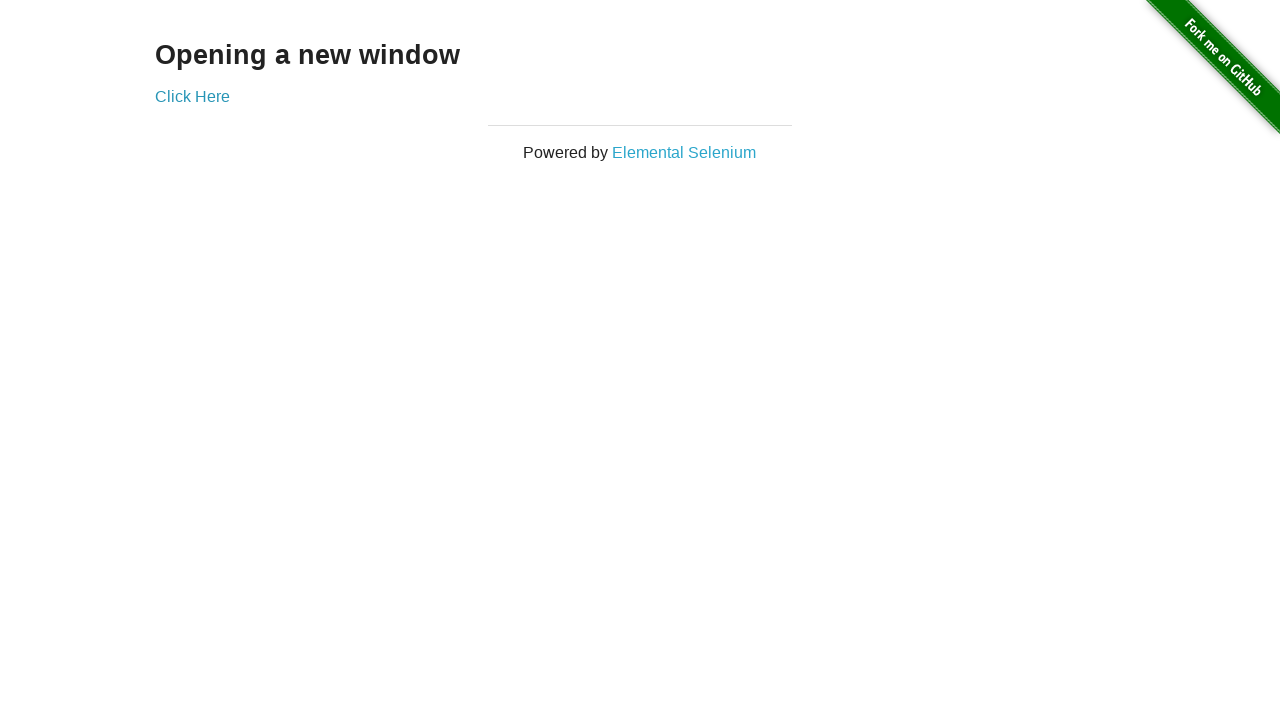